Tests iframe interaction by switching into an iframe, clicking toggle sidebar link, clicking accordion link, then switching back to default content and clicking sidebar again.

Starting URL: https://automationtesting.co.uk/iframes.html

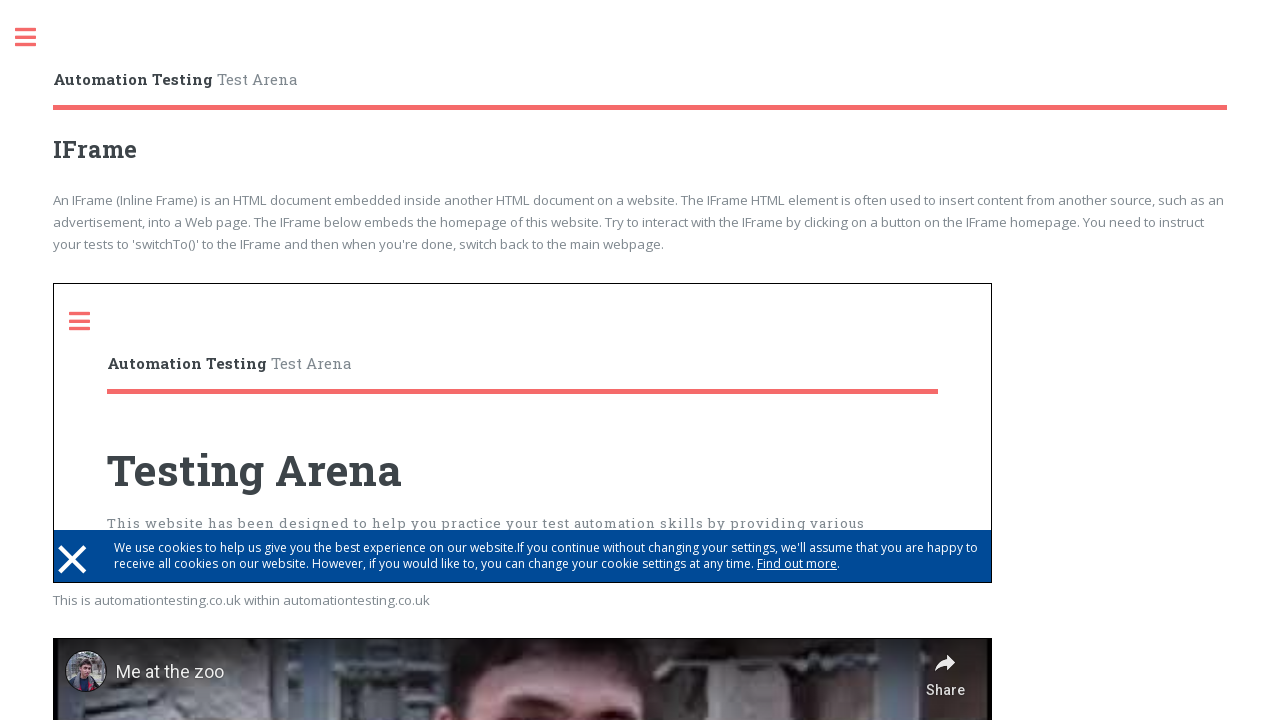

Navigated to iframes test page
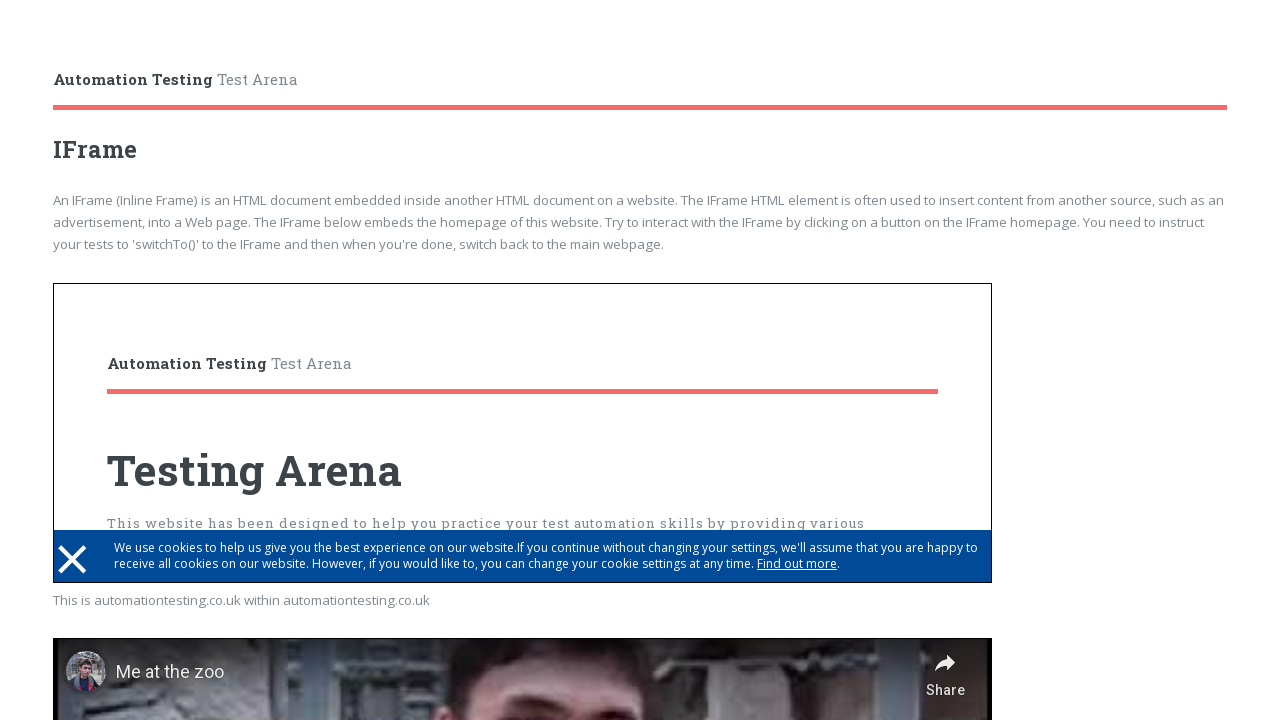

Iframe with src='index.html' is visible
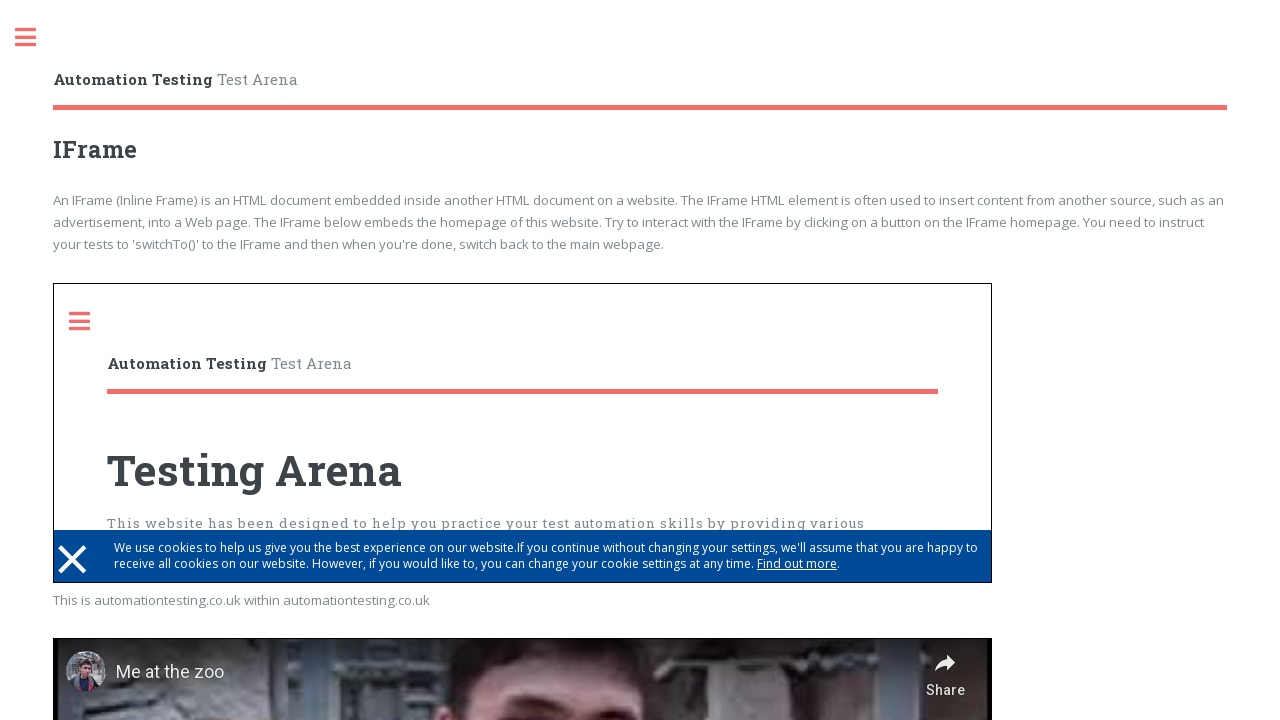

Switched into iframe context
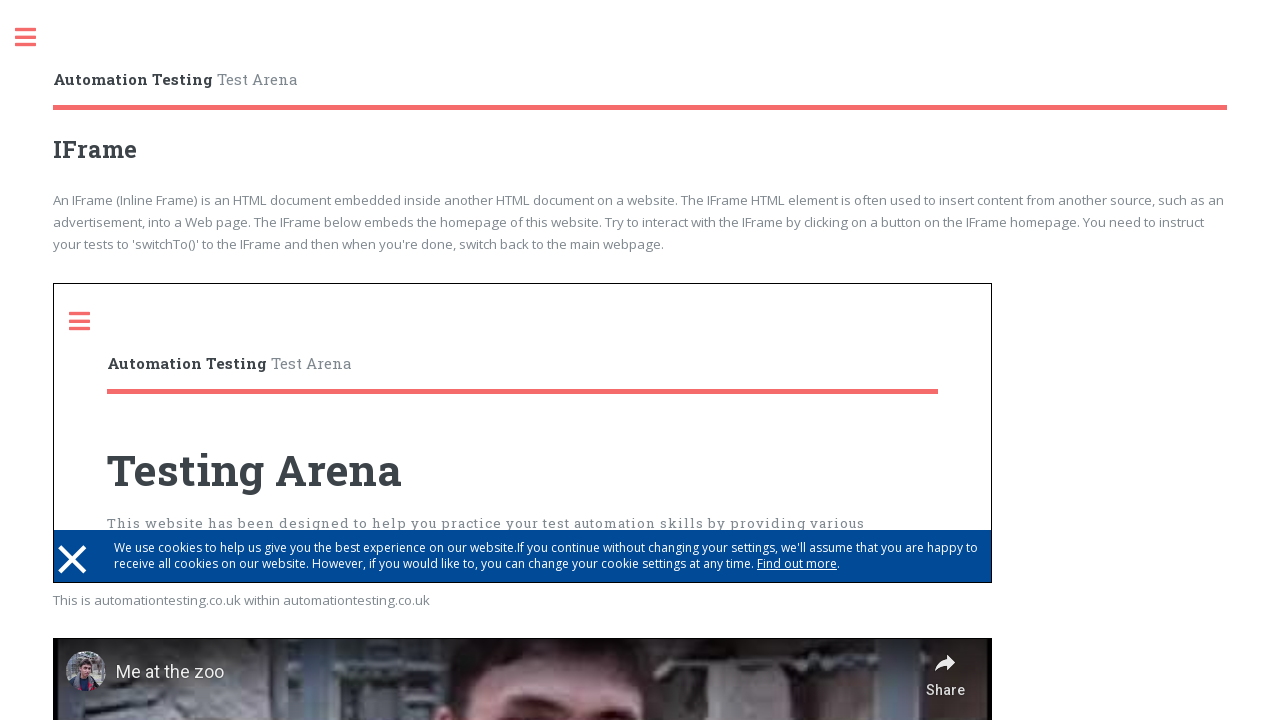

Clicked toggle sidebar link in iframe at (90, 321) on #sidebar a[href='#sidebar']
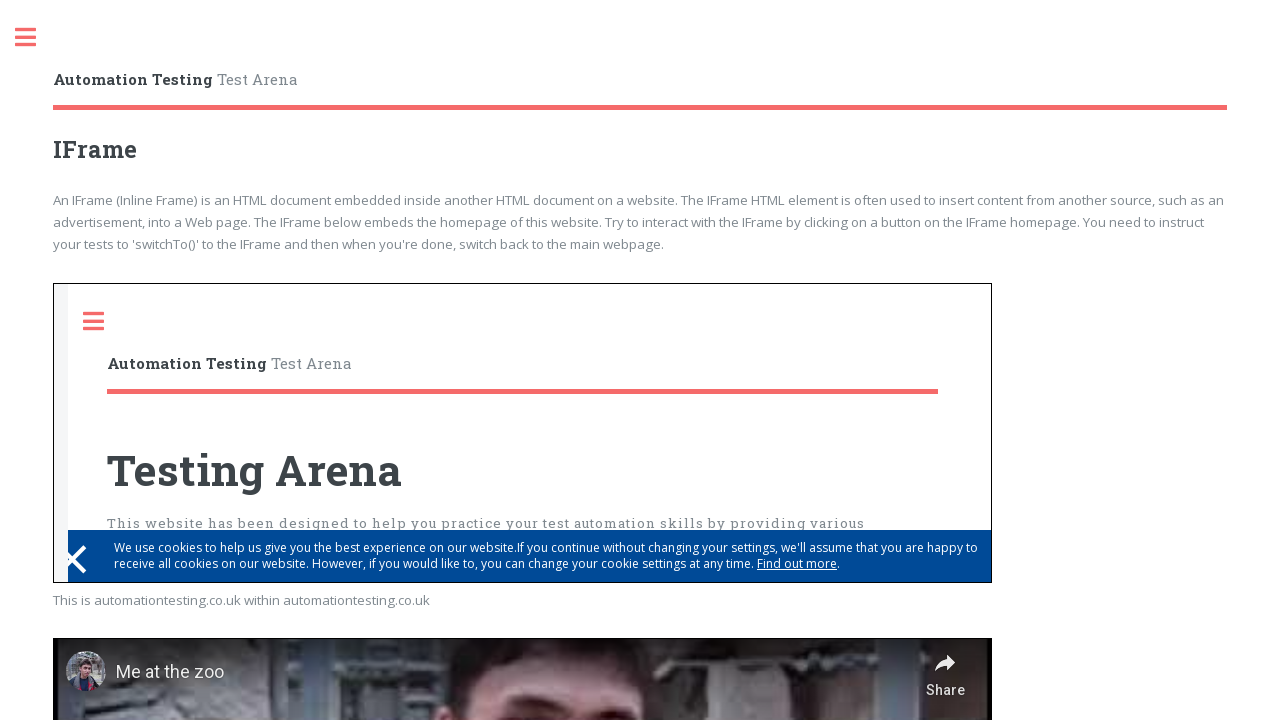

Accordion link is now visible in sidebar
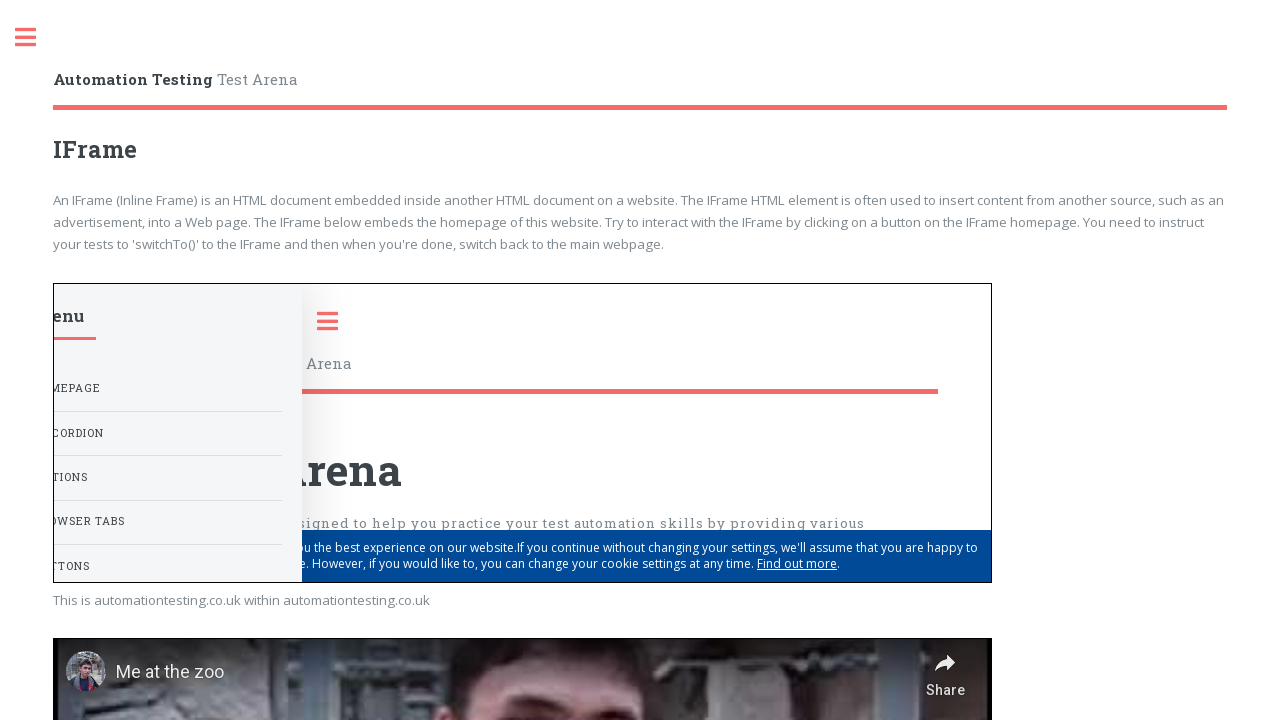

Clicked accordion link in iframe at (198, 433) on #sidebar a[href='accordion.html']
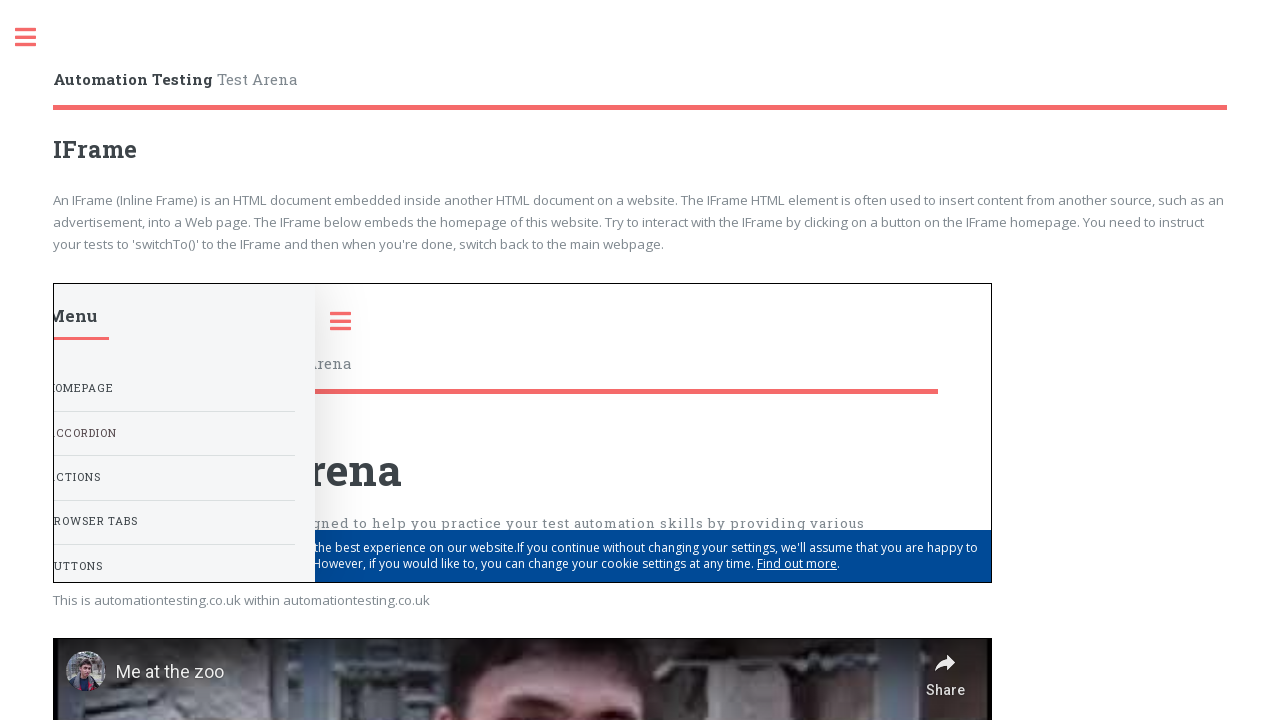

Switched back to main context and clicked sidebar link at (36, 38) on #sidebar a[href='#sidebar']
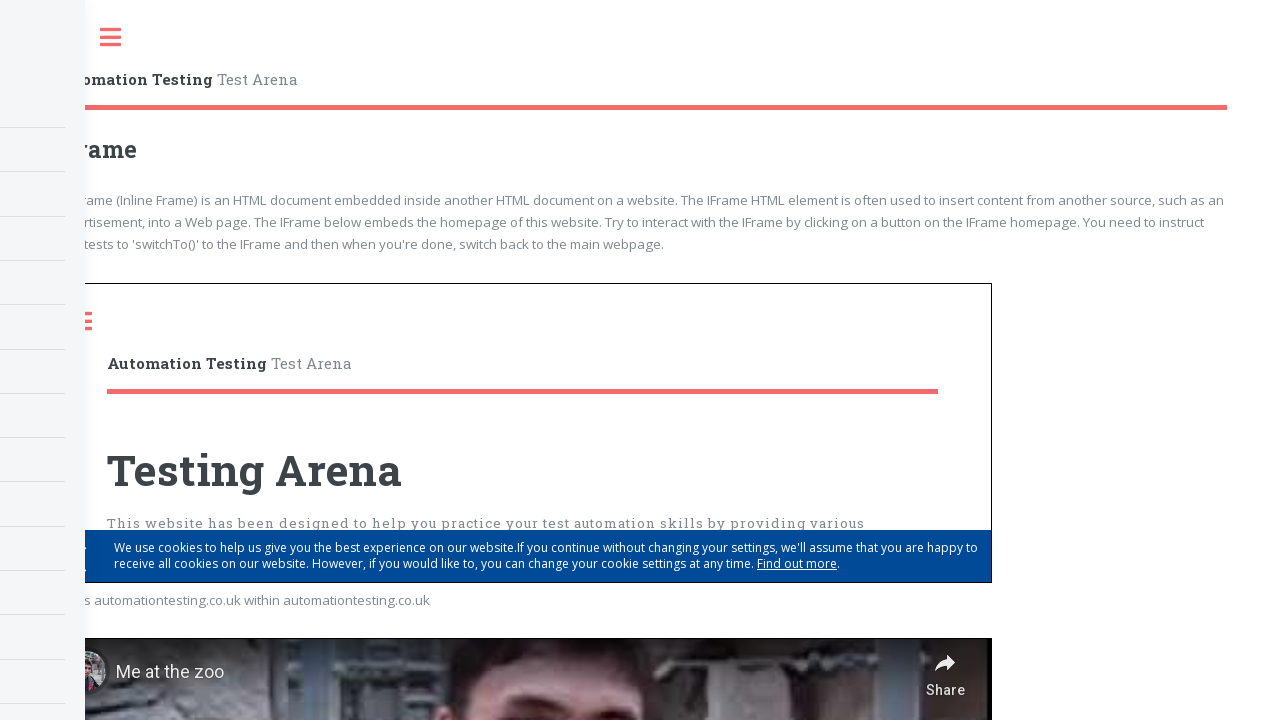

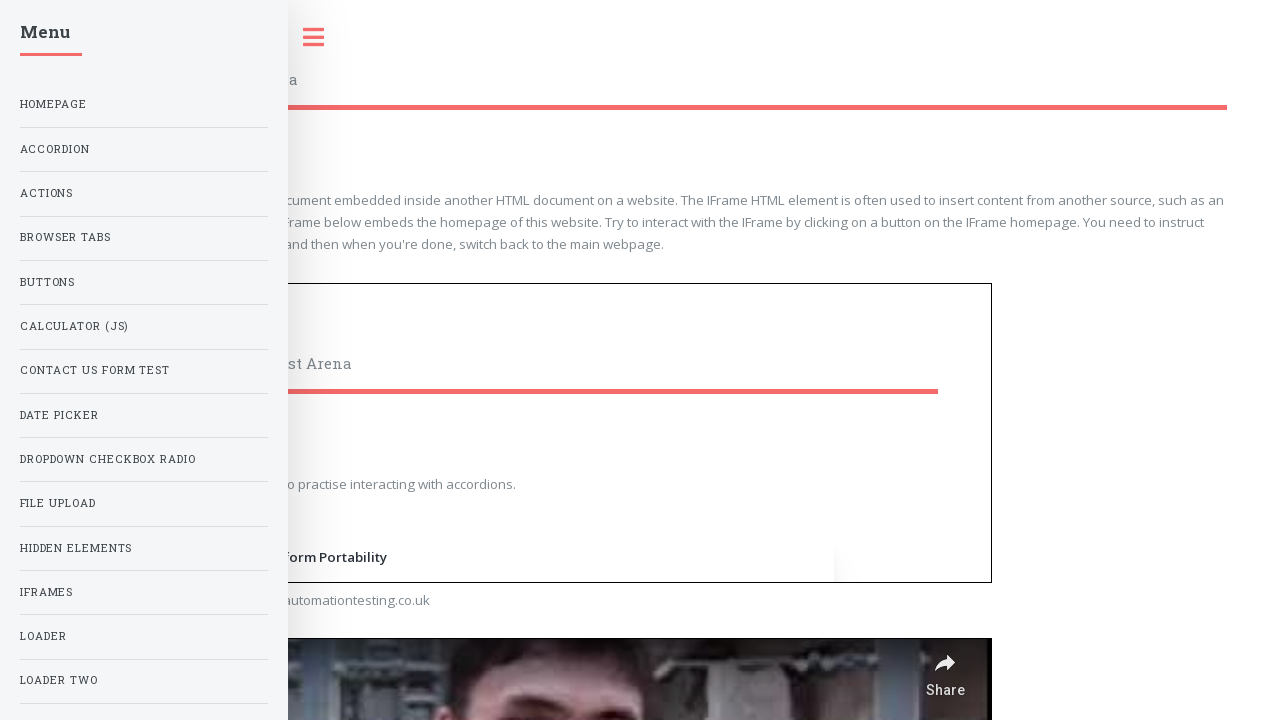